Tests infinite scroll page by navigating to it and waiting for content to load

Starting URL: http://the-internet.herokuapp.com/

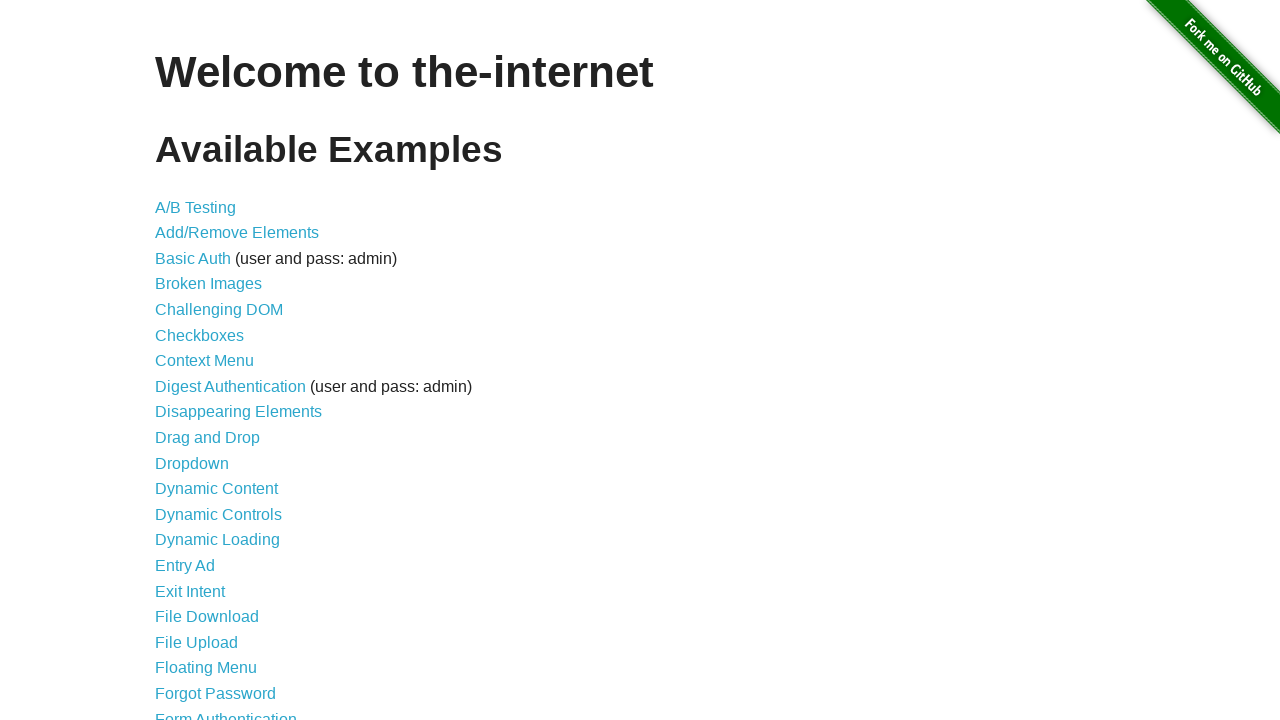

Clicked on Infinite Scroll link at (201, 360) on text=Infinite Scroll
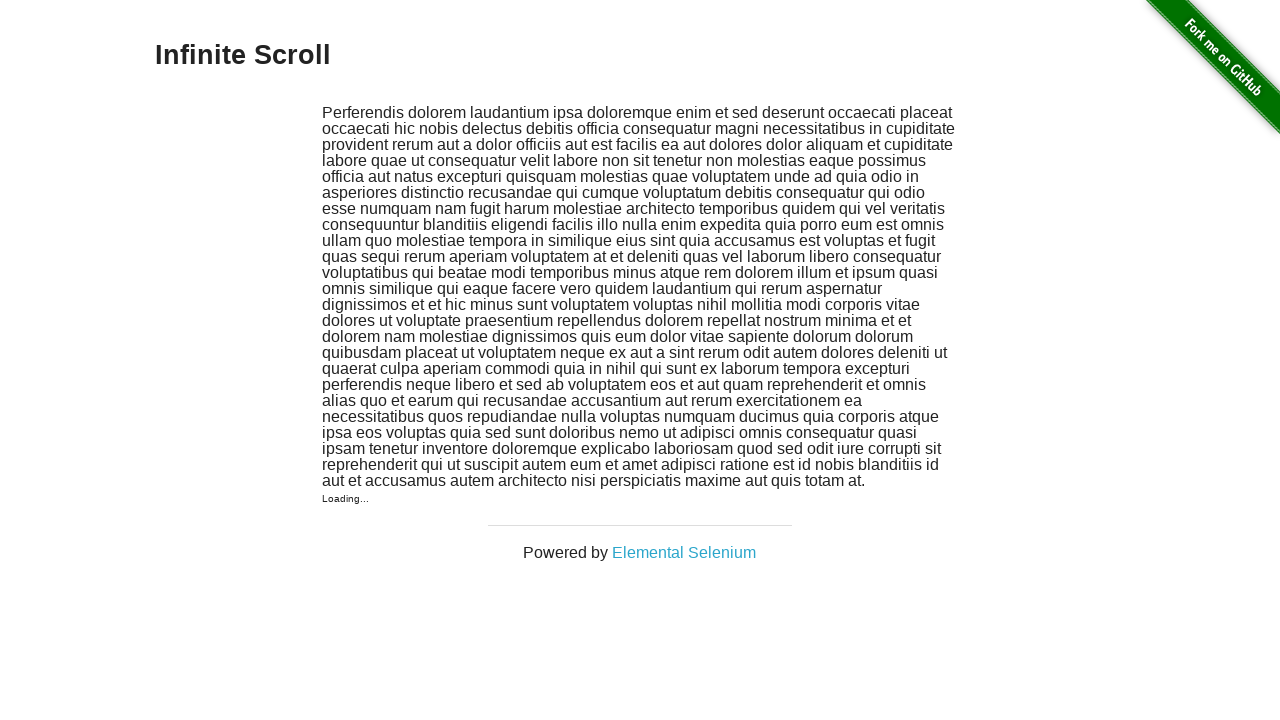

Infinite scroll content loaded
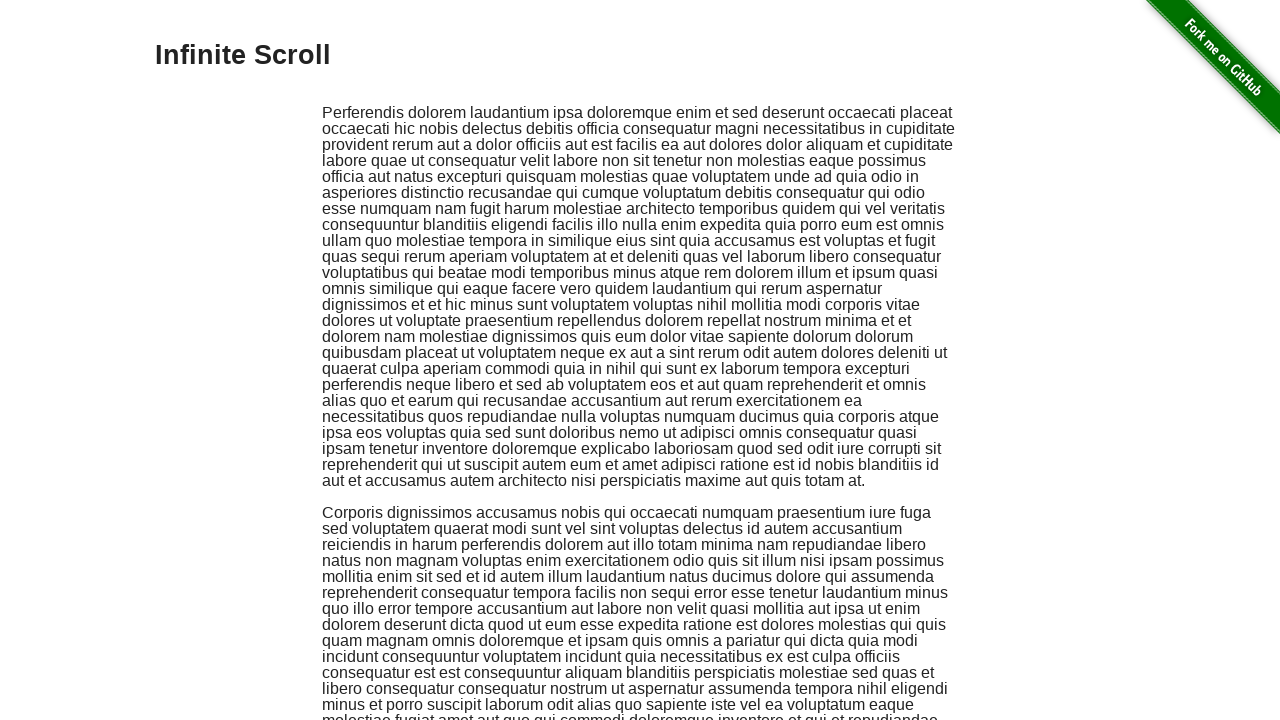

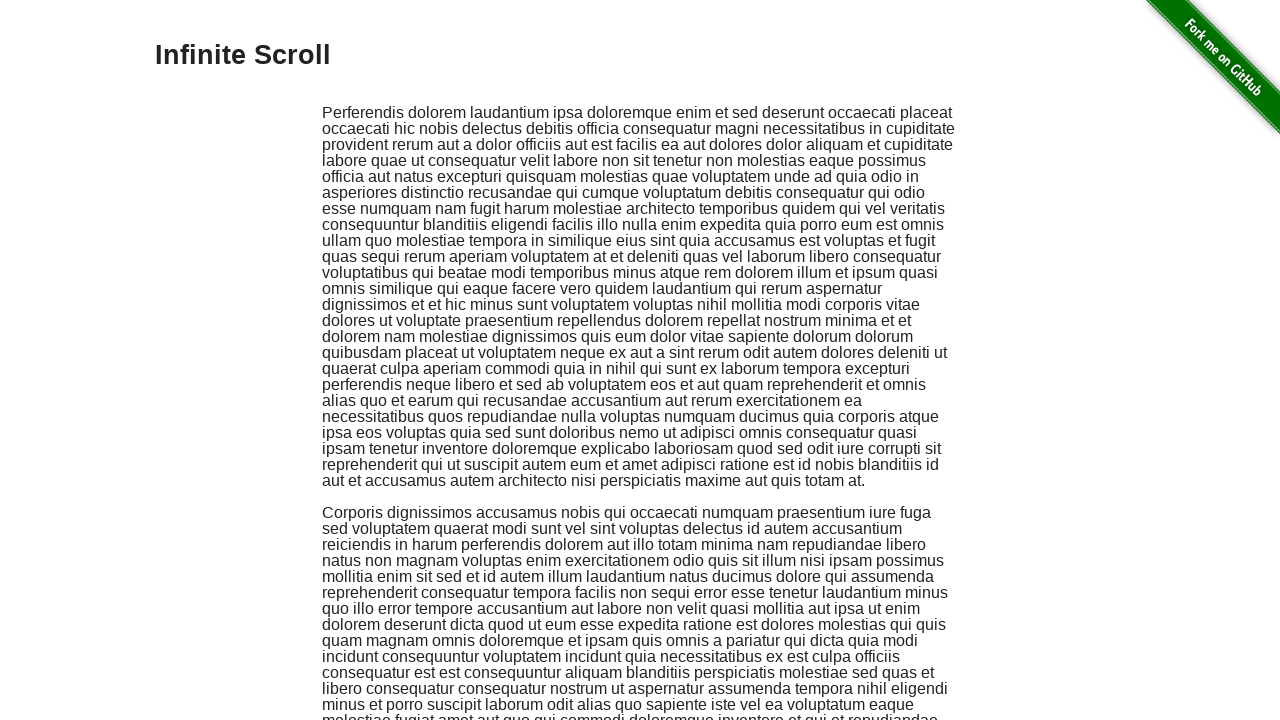